Tests navigation from ToolsQA to DemoQA site through a link that opens in new tab

Starting URL: https://www.toolsqa.com/selenium-training/

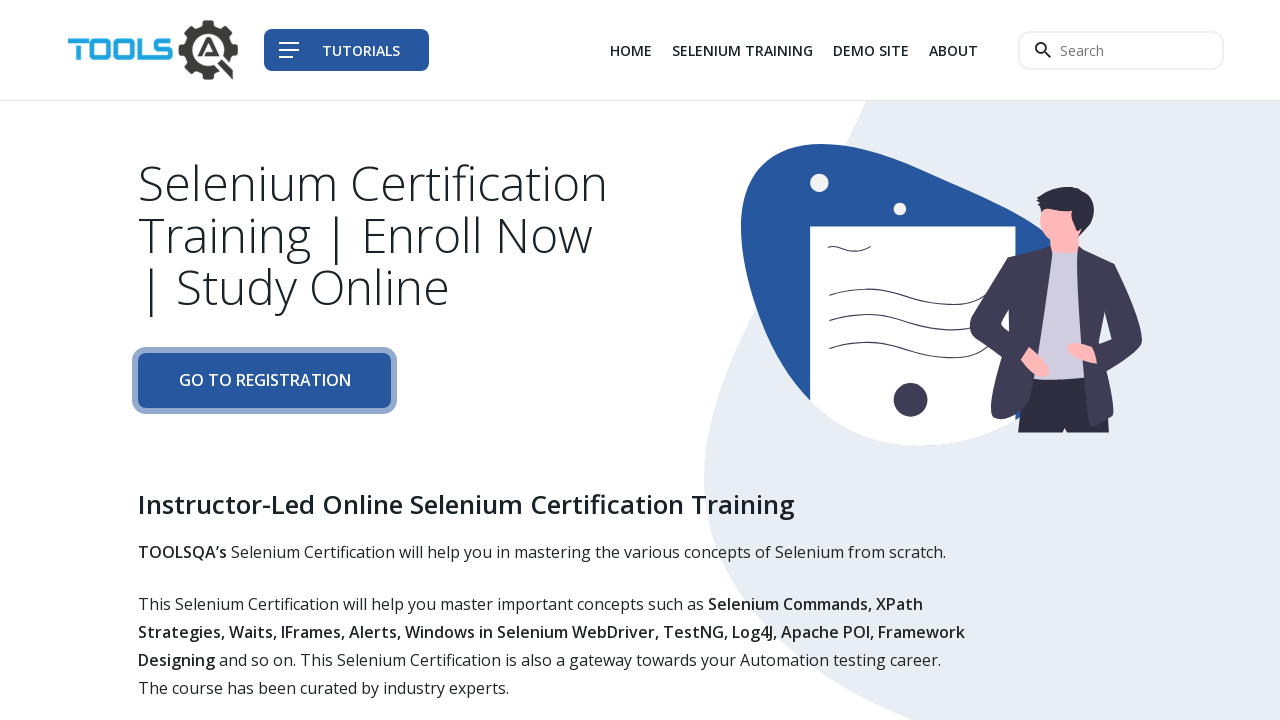

Clicked Demo Site link (3rd navigation item) which opens in new tab at (871, 50) on div.col-auto li:nth-child(3) a
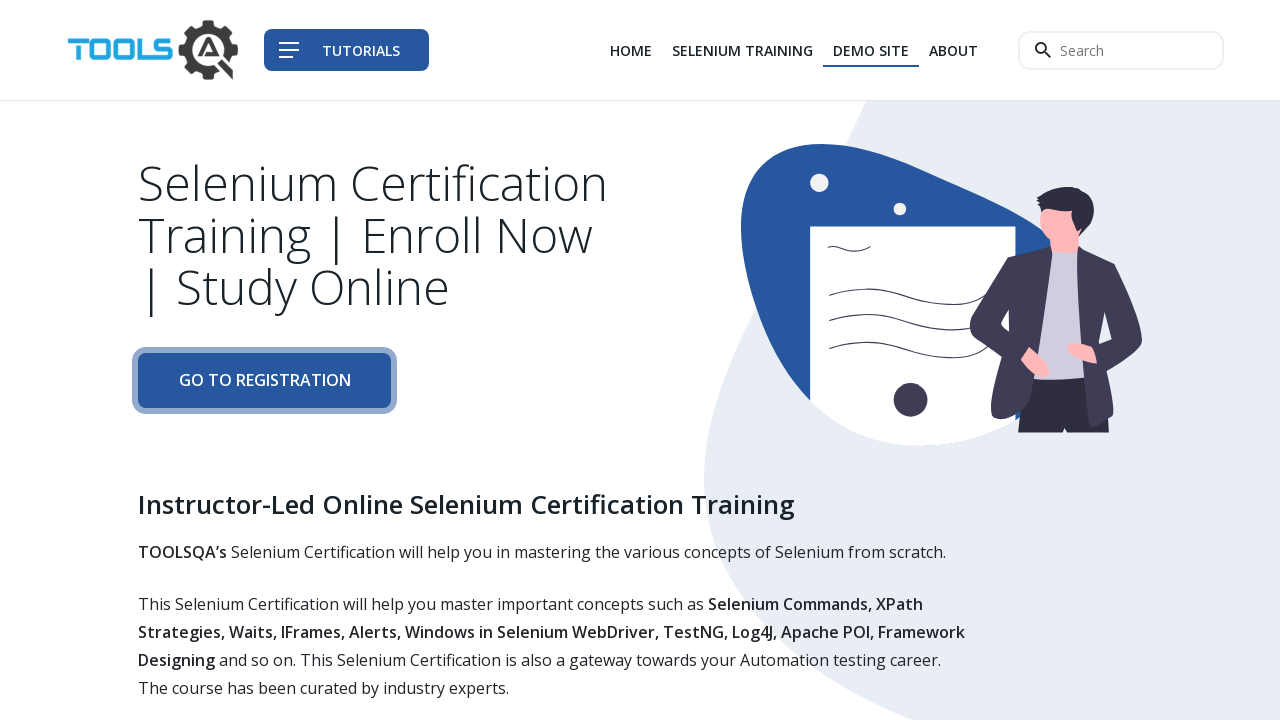

Obtained reference to new page opened from link
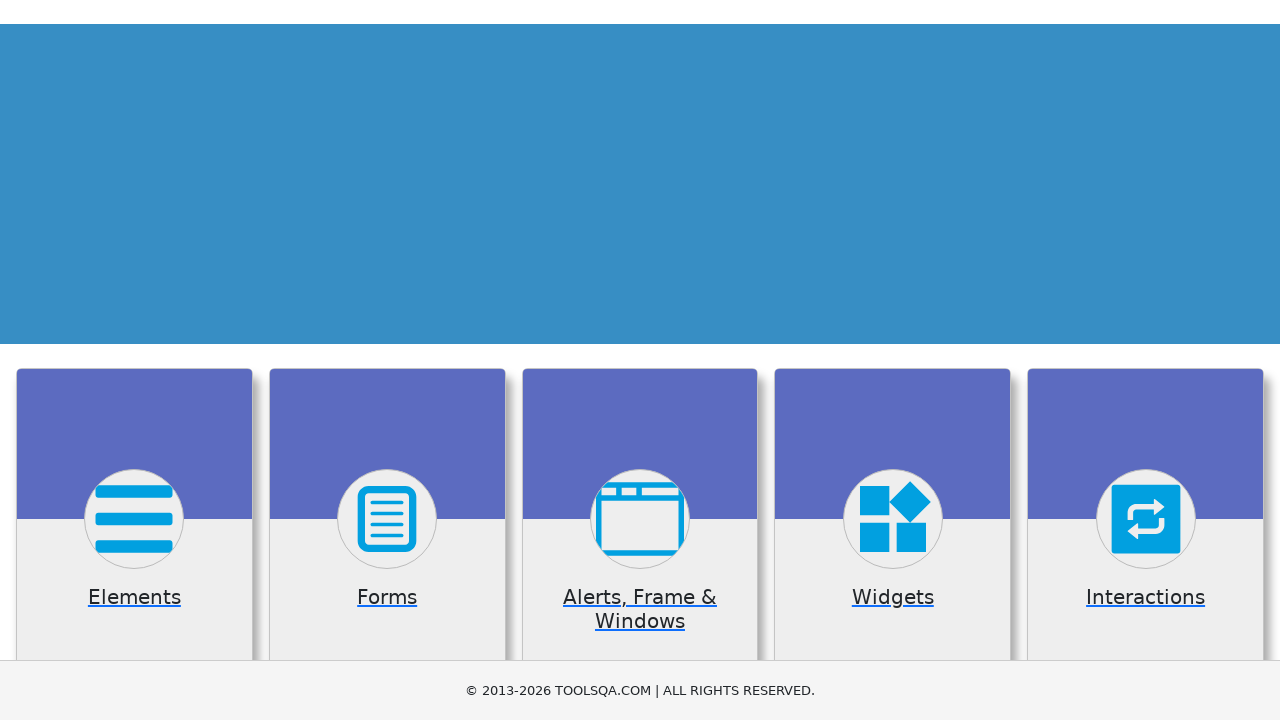

New DemoQA page fully loaded
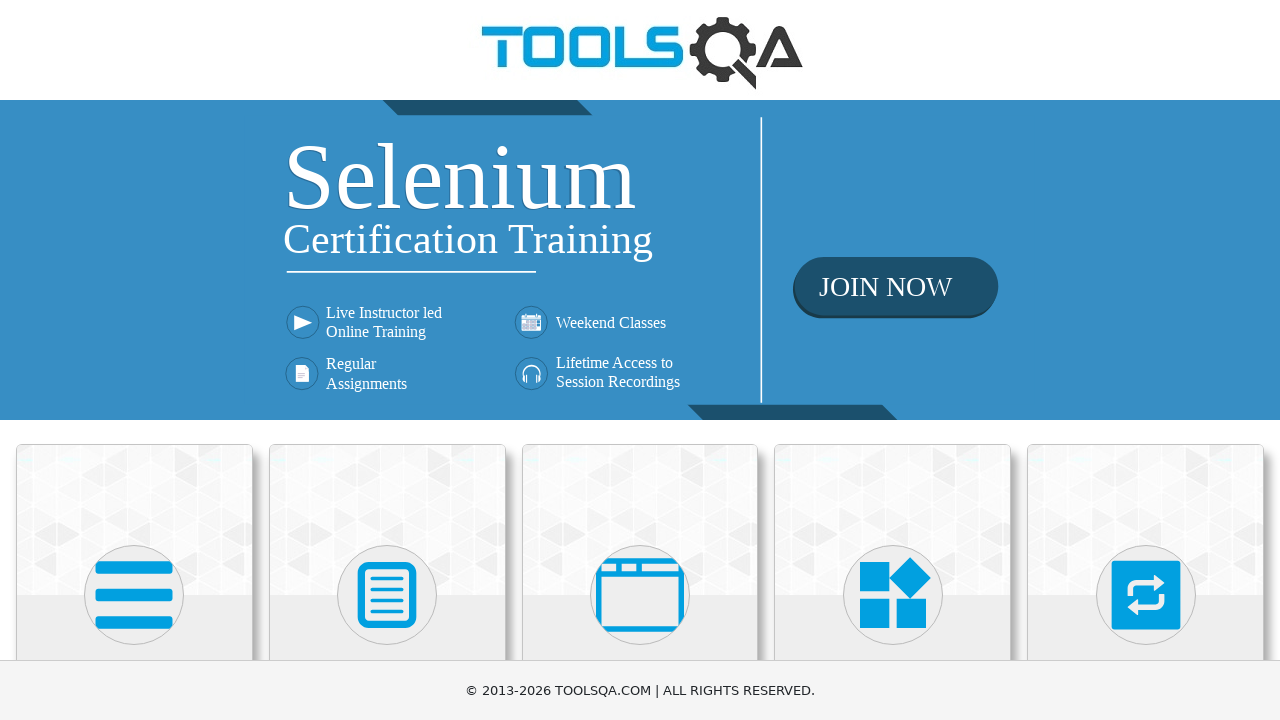

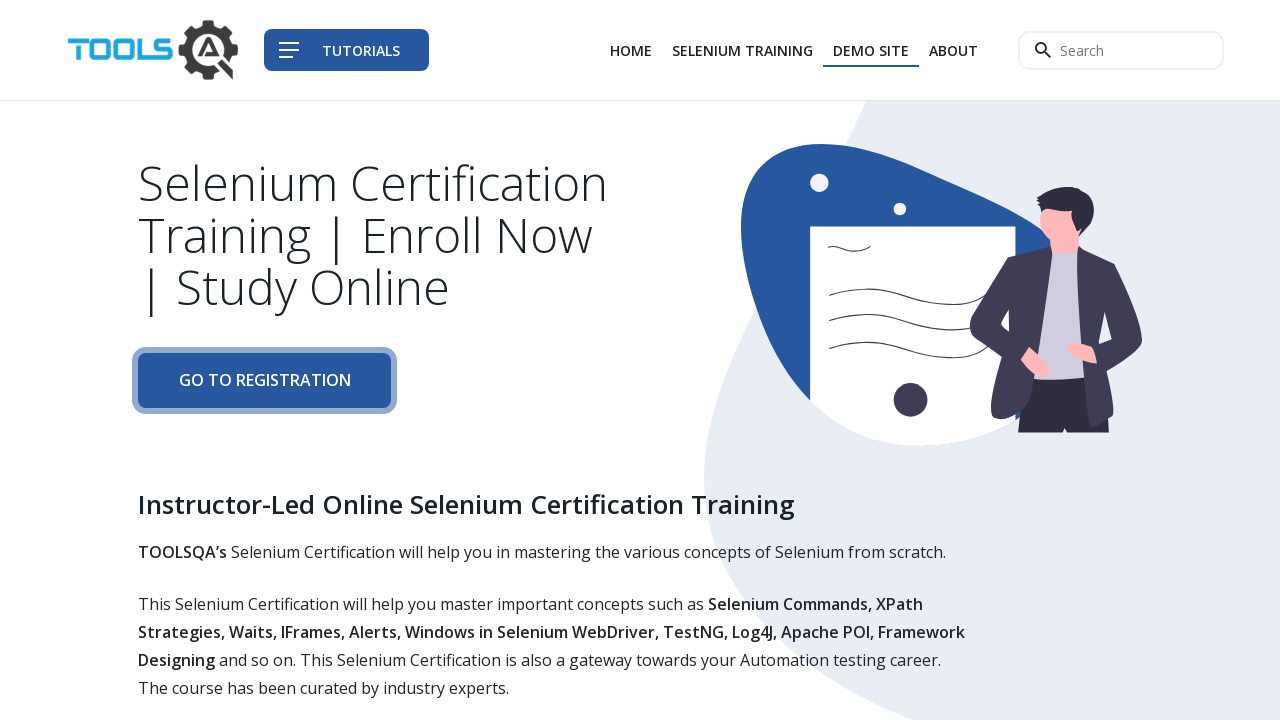